Navigates to a vinyl shop catalog page and clicks "Load more" buttons to load additional product listings

Starting URL: https://vinylfamily.shop/catalog

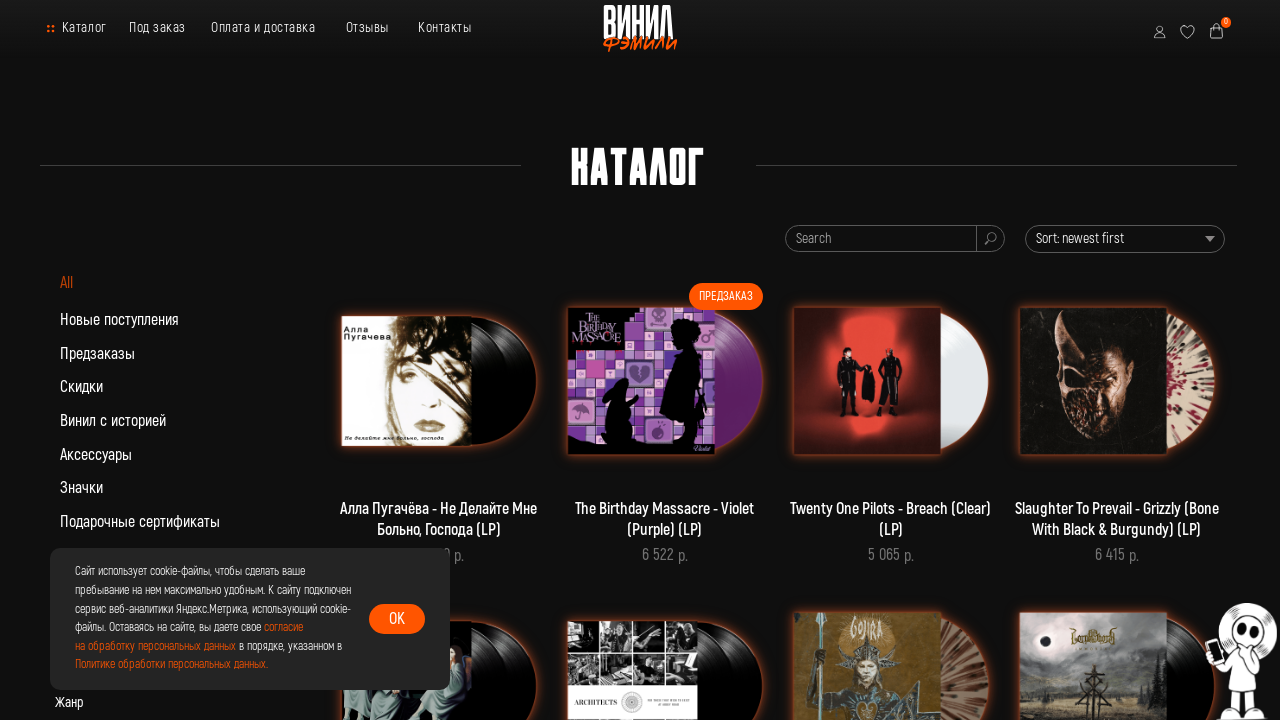

Waited 1200ms for initial page content to load
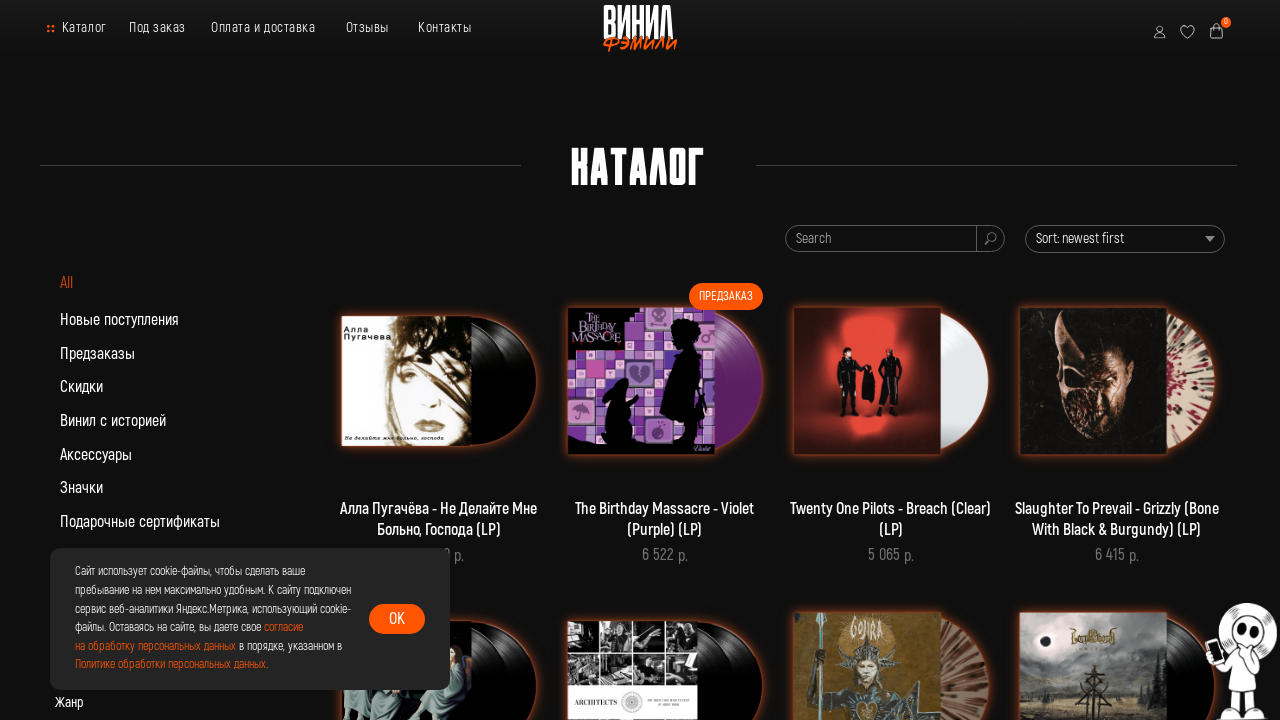

Scrolled 'Load more' button into view
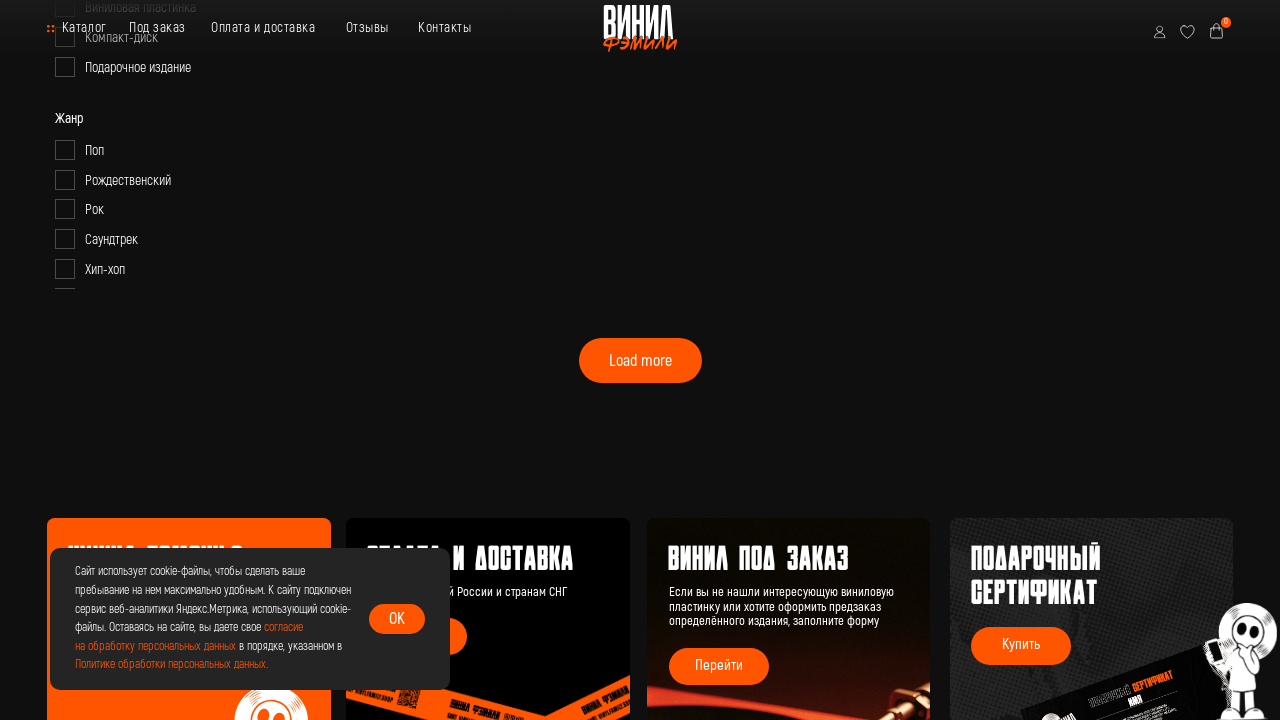

Clicked 'Load more' button to load additional product listings at (640, 361) on text=Load more >> internal:or="text=\u0417\u0430\u0433\u0440\u0443\u0437\u0438\u
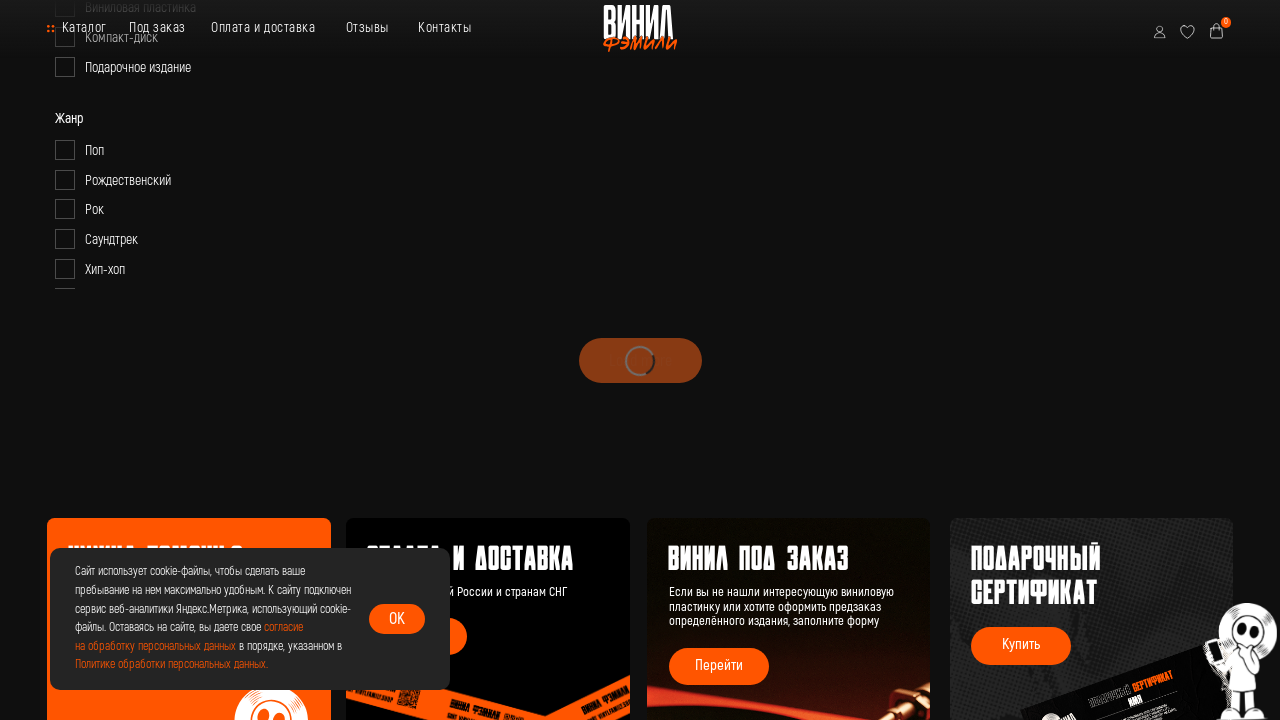

Waited 1200ms for additional products to load
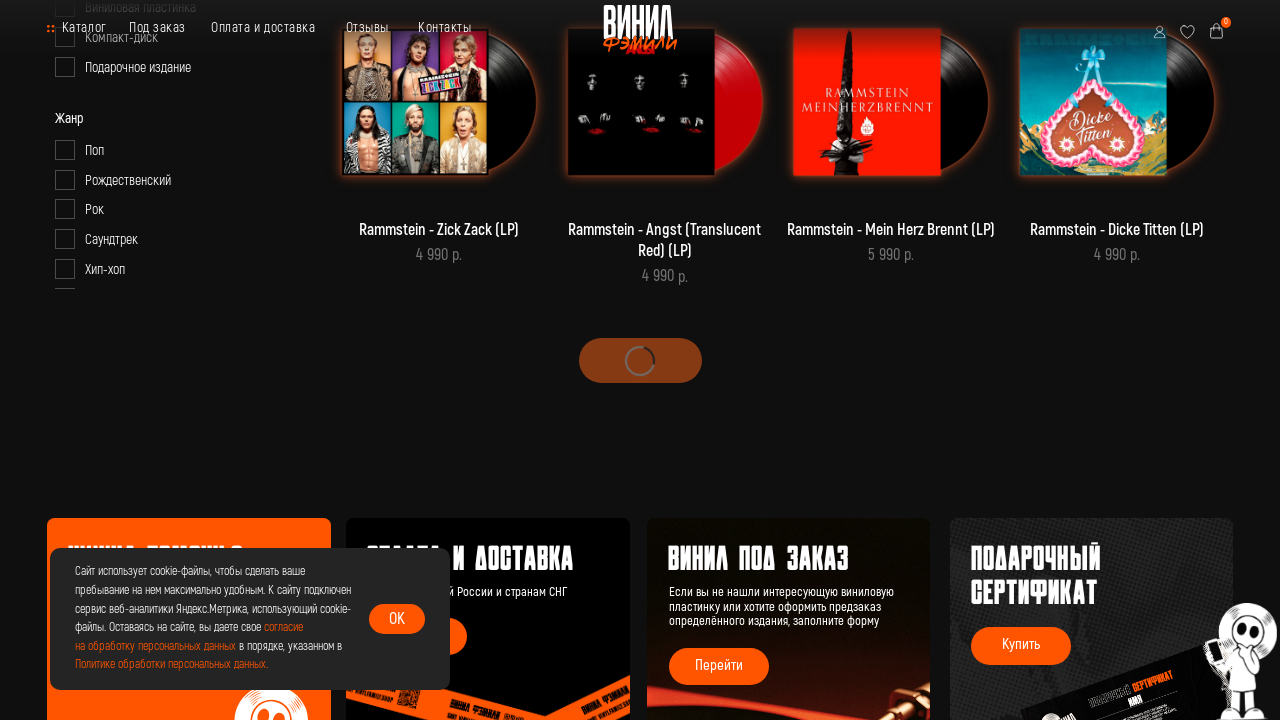

Scrolled 'Load more' button into view
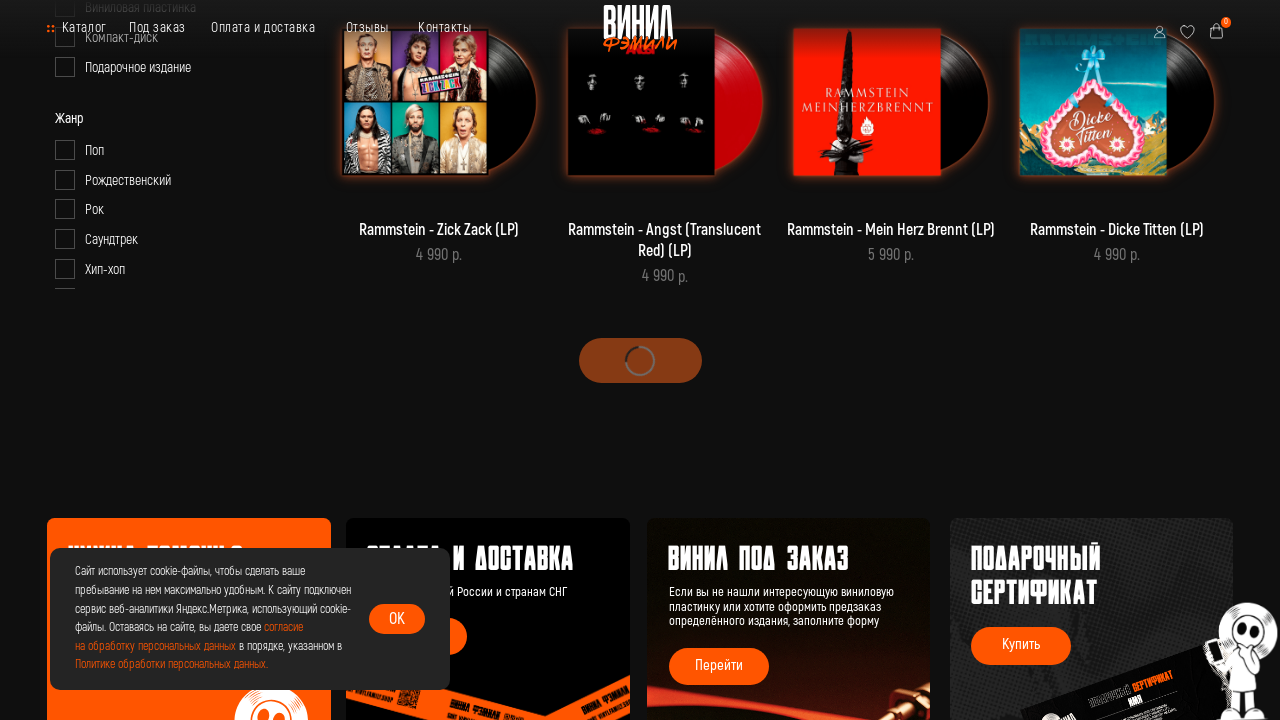

Clicked 'Load more' button to load additional product listings at (640, 361) on text=Load more >> internal:or="text=\u0417\u0430\u0433\u0440\u0443\u0437\u0438\u
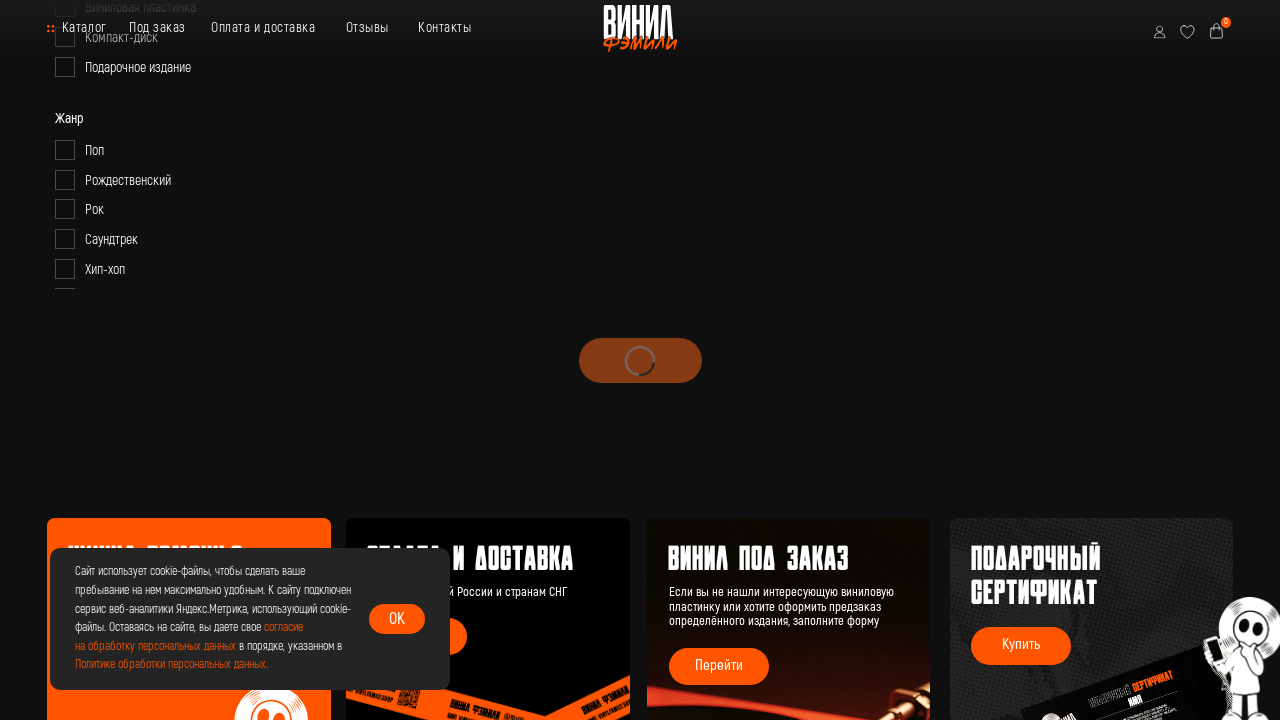

Waited 1200ms for additional products to load
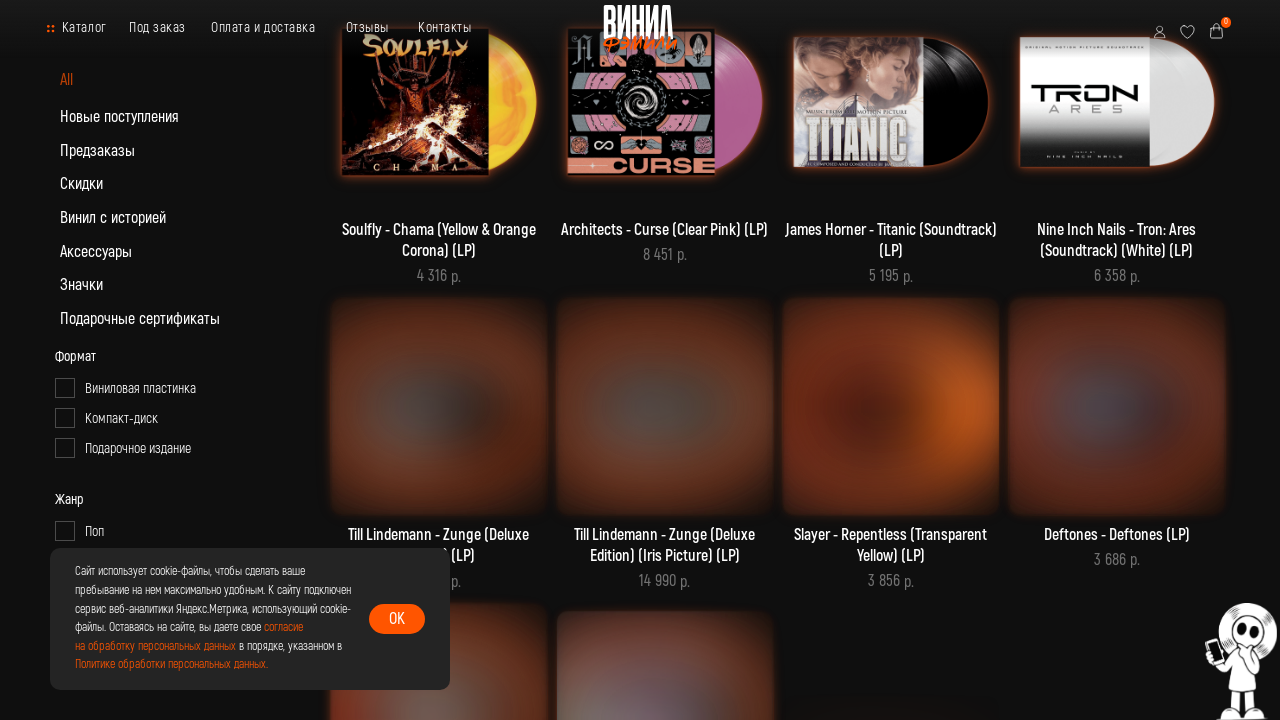

Scrolled 'Load more' button into view
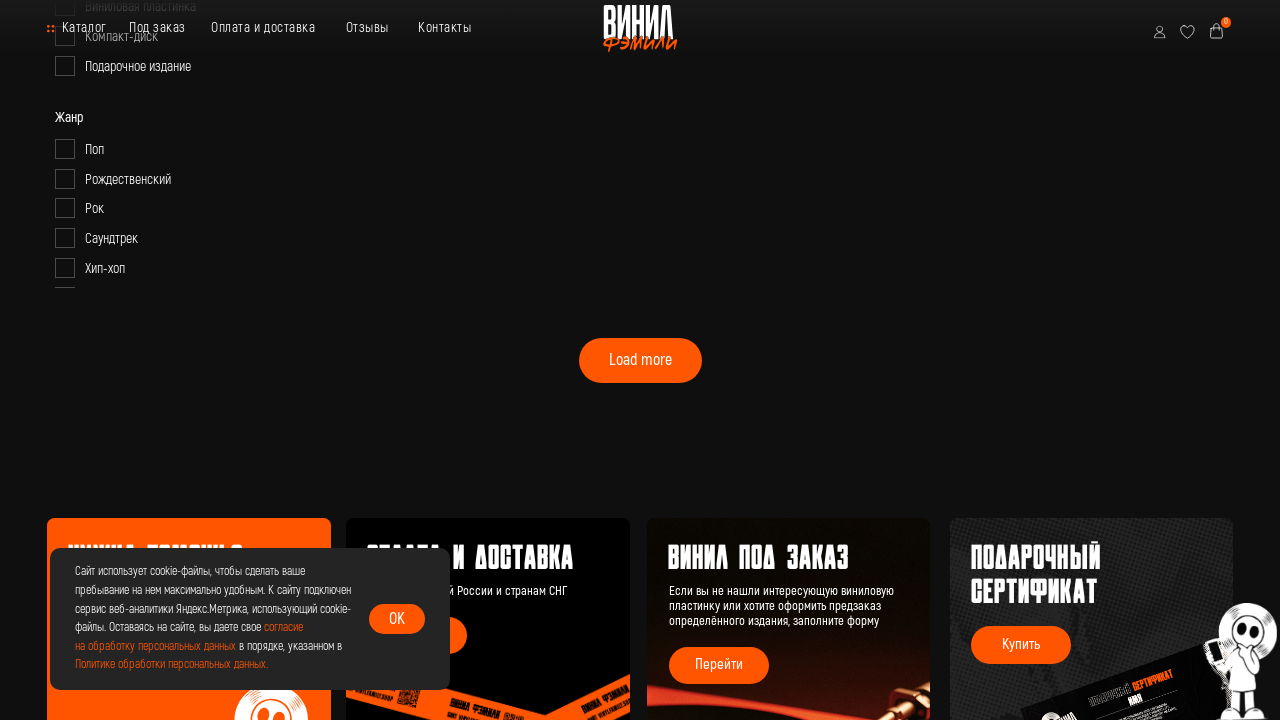

Clicked 'Load more' button to load additional product listings at (640, 360) on text=Load more >> internal:or="text=\u0417\u0430\u0433\u0440\u0443\u0437\u0438\u
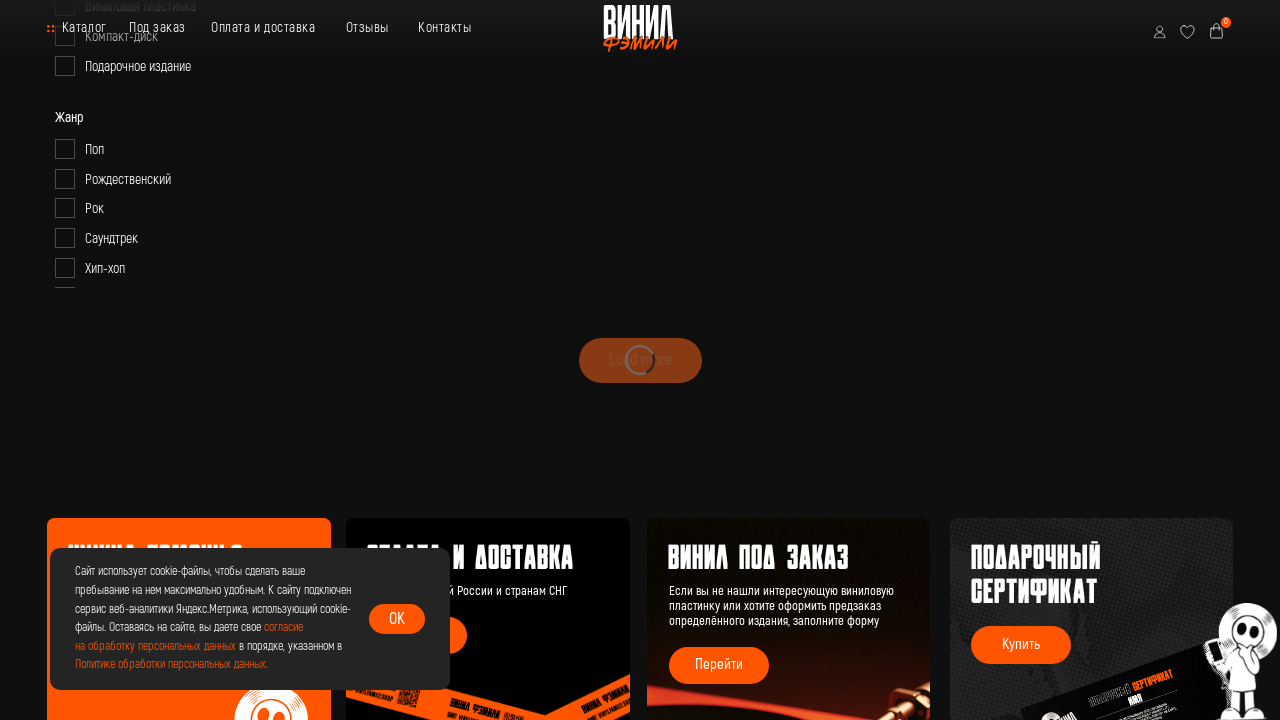

Waited 1200ms for additional products to load
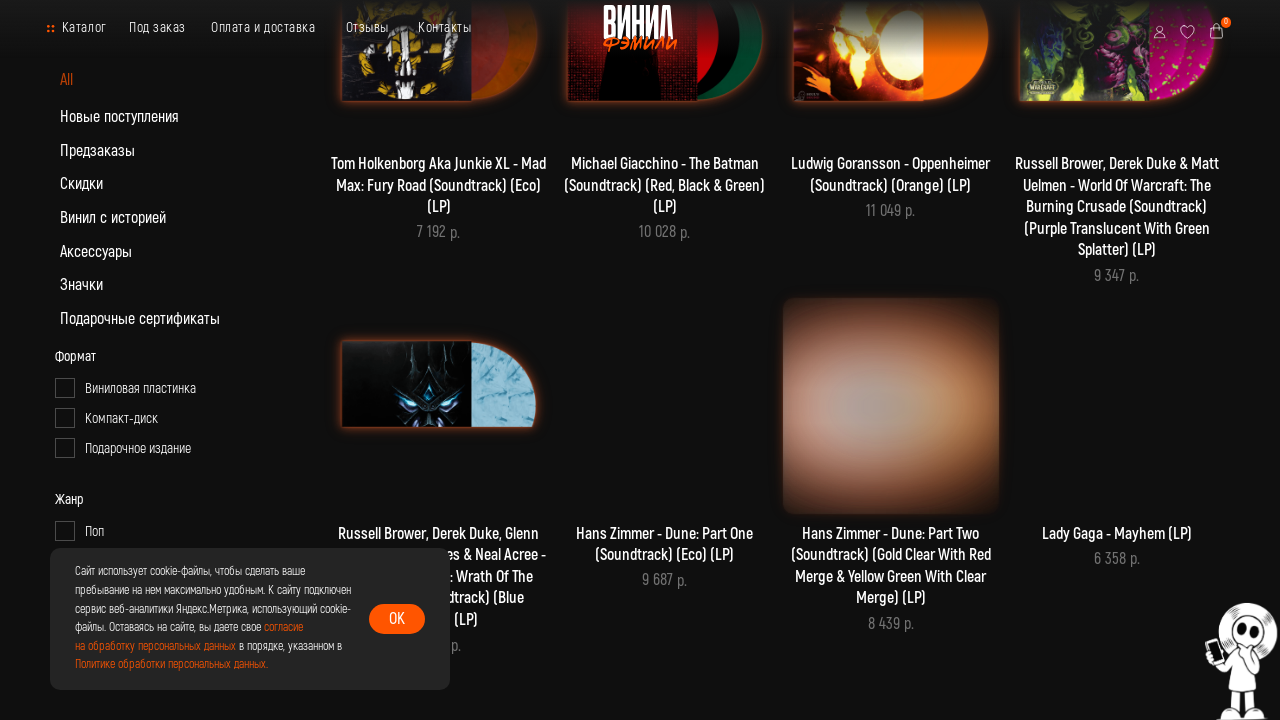

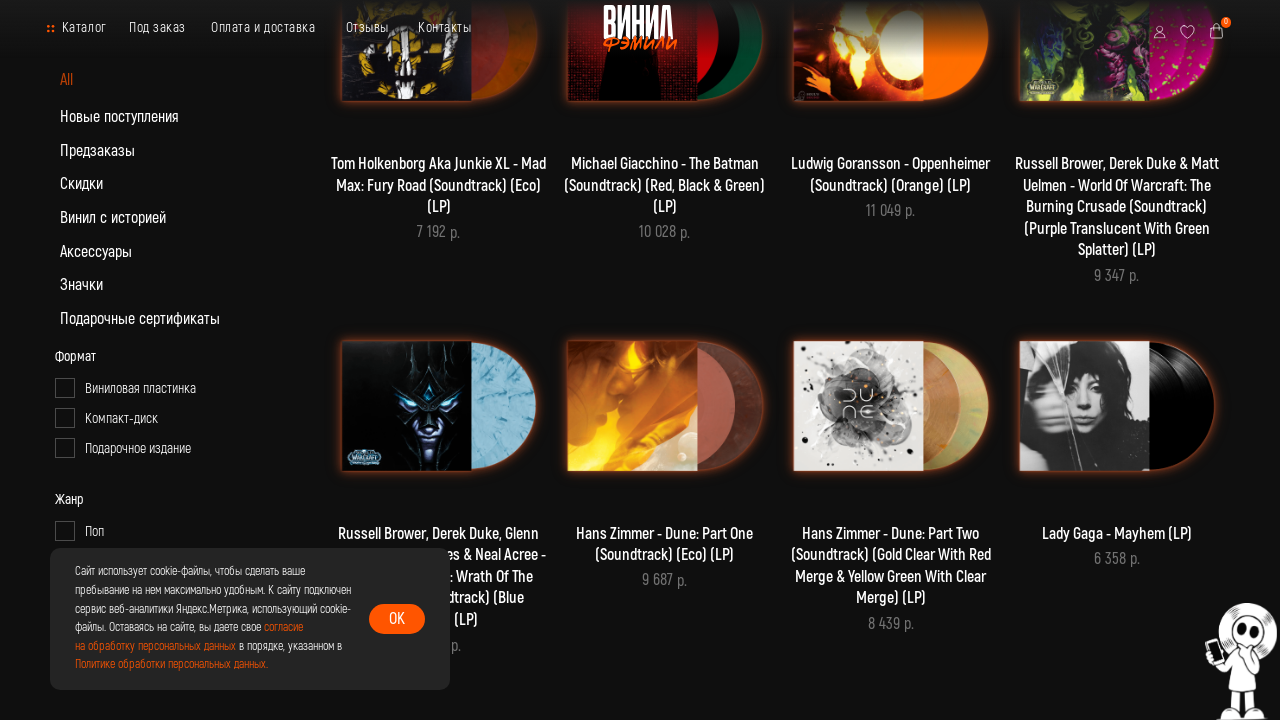